Navigates to the Context Menu page and verifies the title and paragraph text content are displayed correctly

Starting URL: https://the-internet.herokuapp.com/

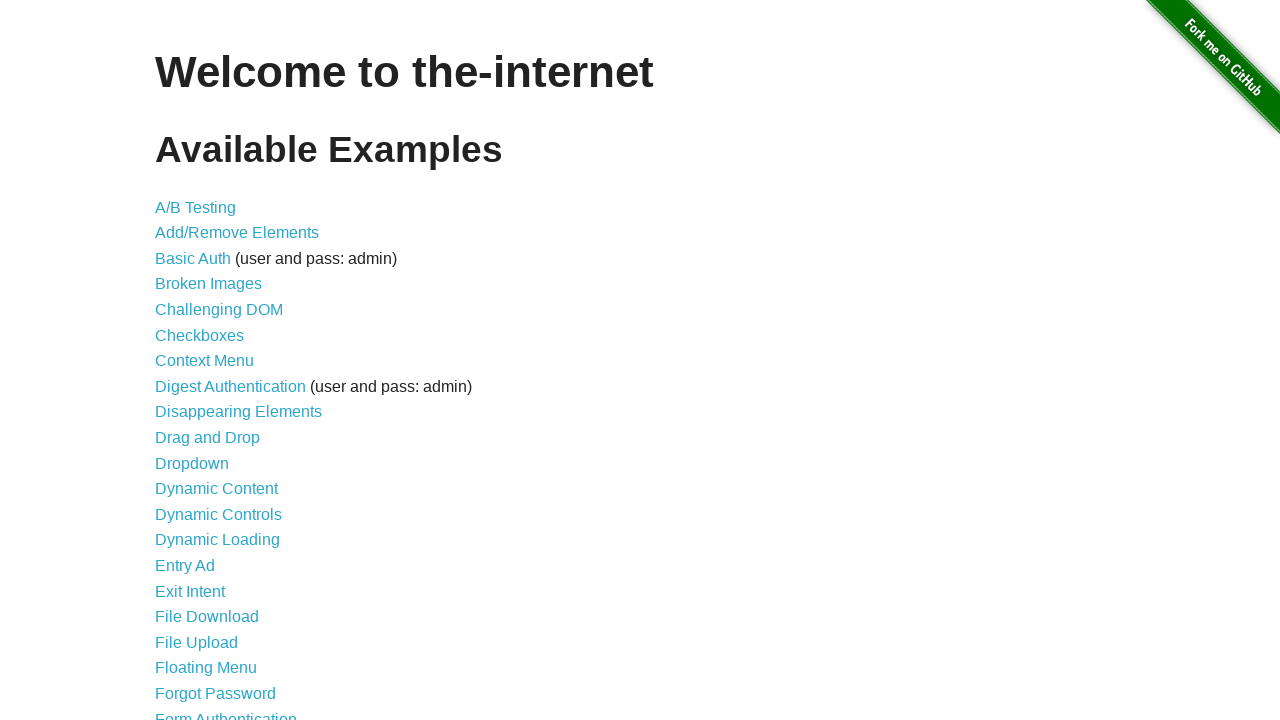

Waited for h1 element to load on the-internet homepage
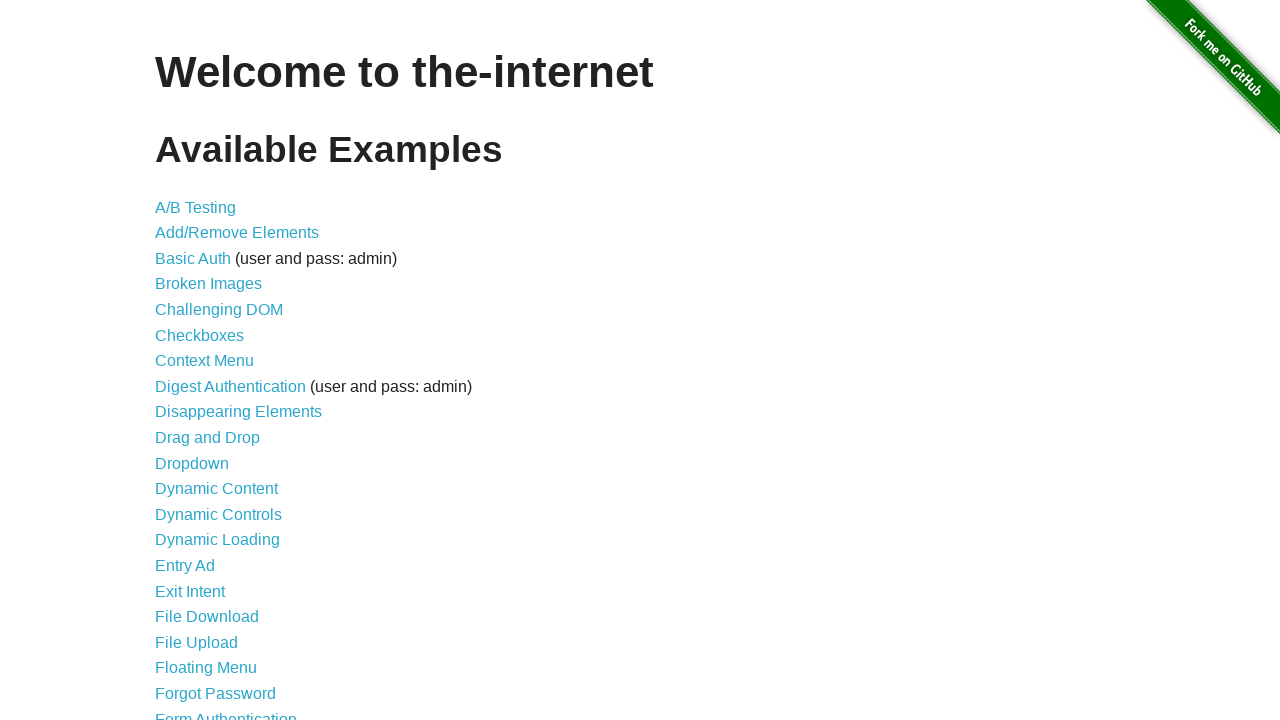

Clicked on Context Menu link at (204, 361) on xpath=//a[normalize-space()='Context Menu']
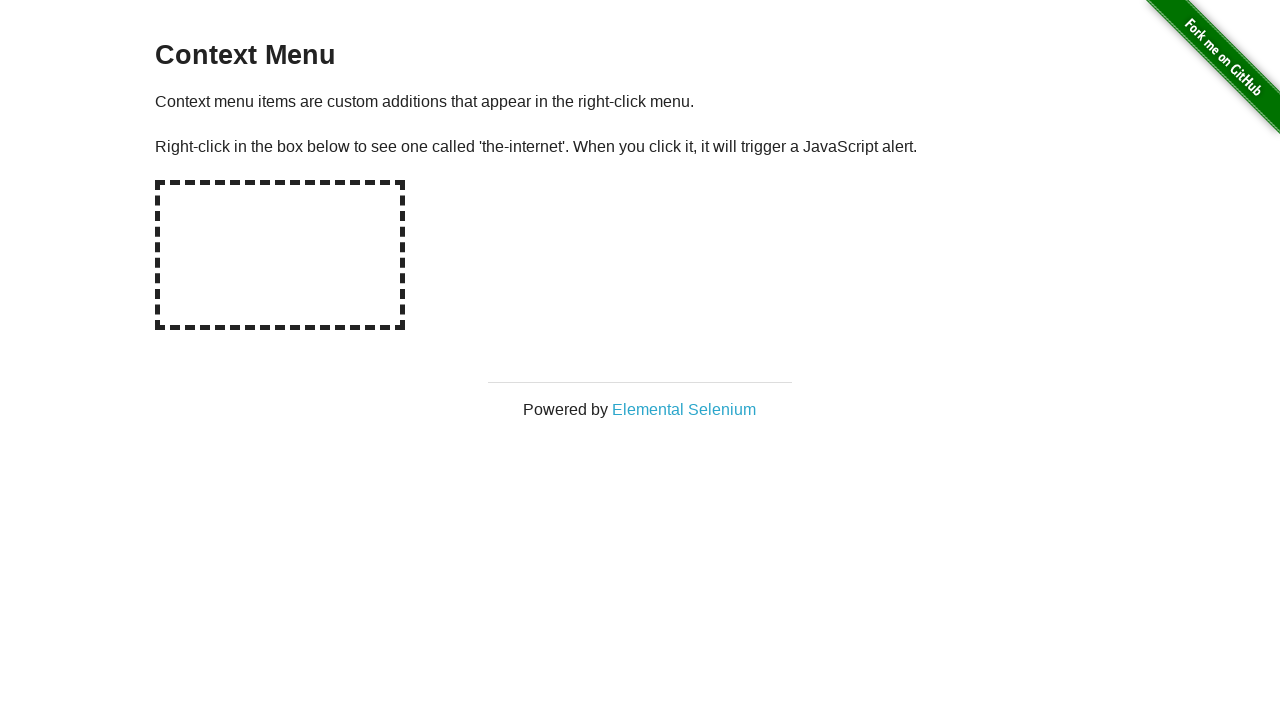

Waited for Context Menu page to load (h3 element appeared)
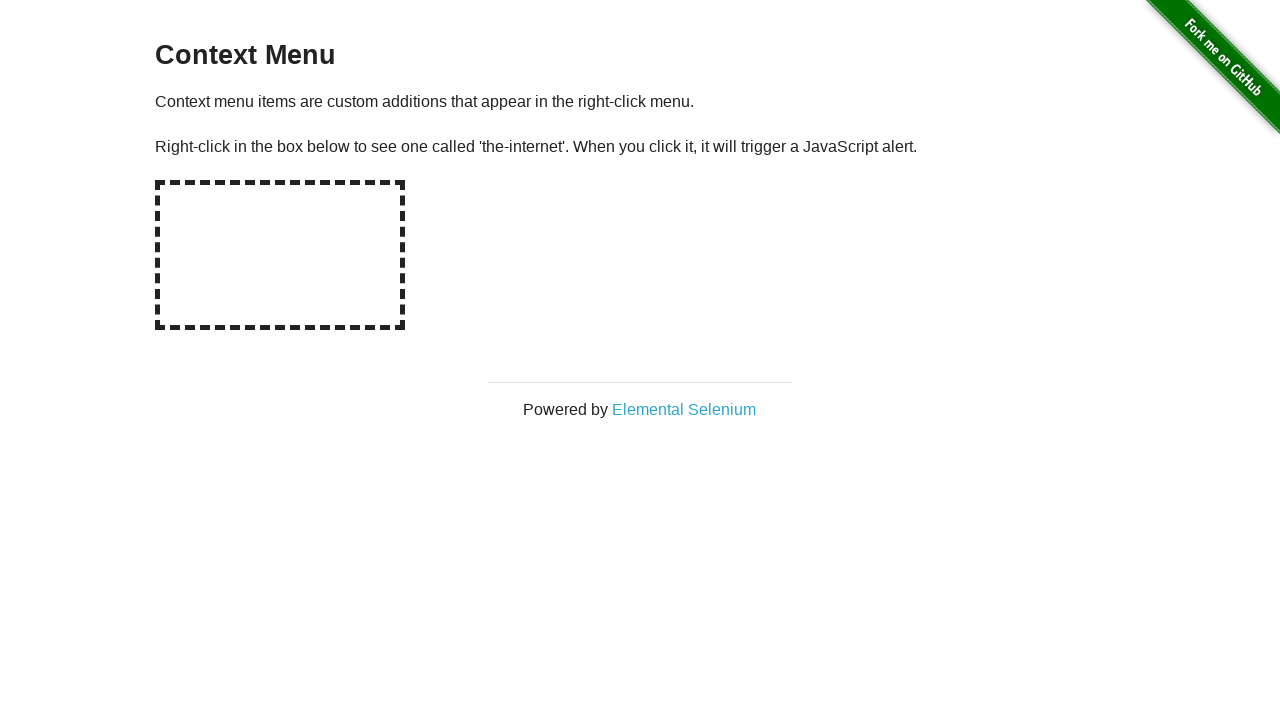

Located h3 title element
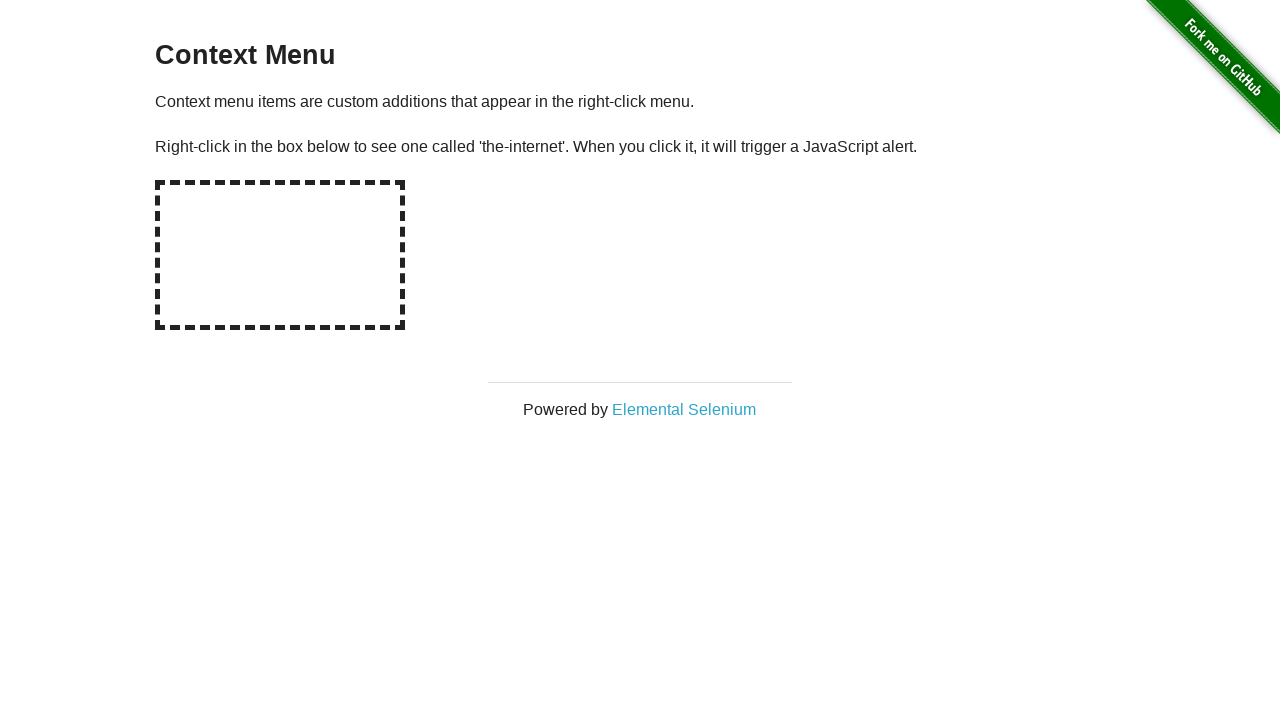

Verified title text is 'Context Menu'
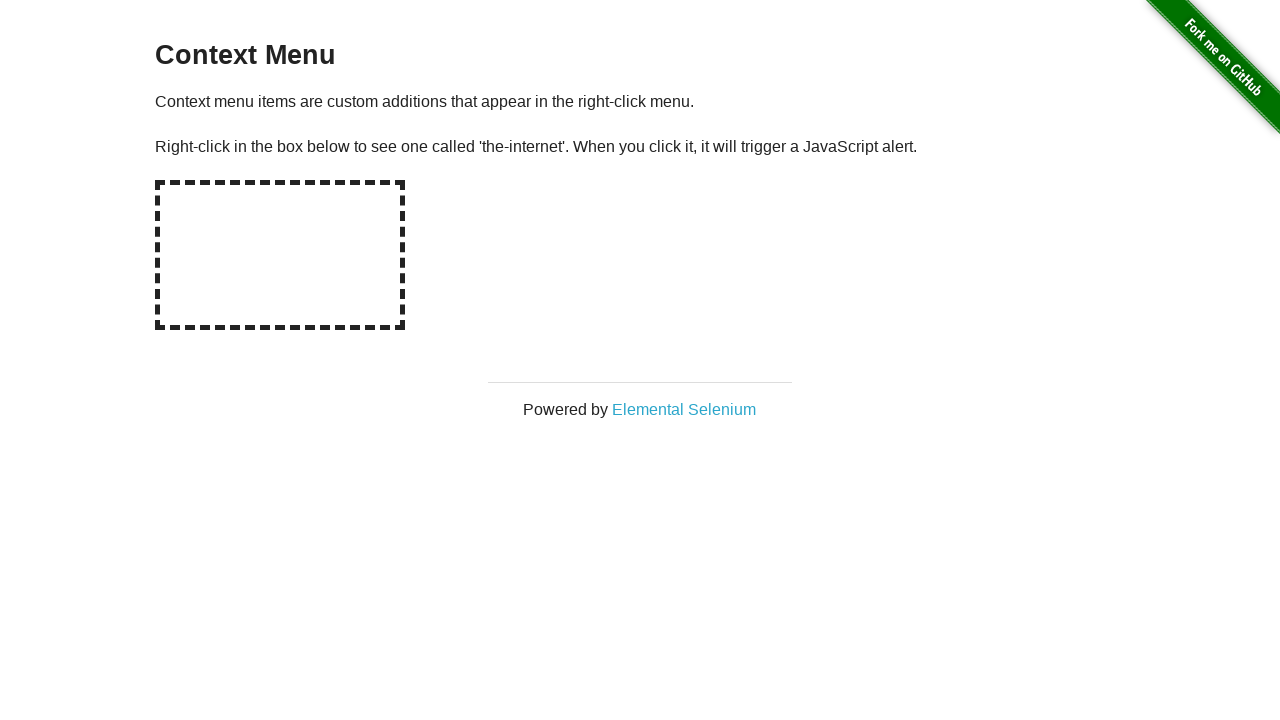

Located all paragraph elements
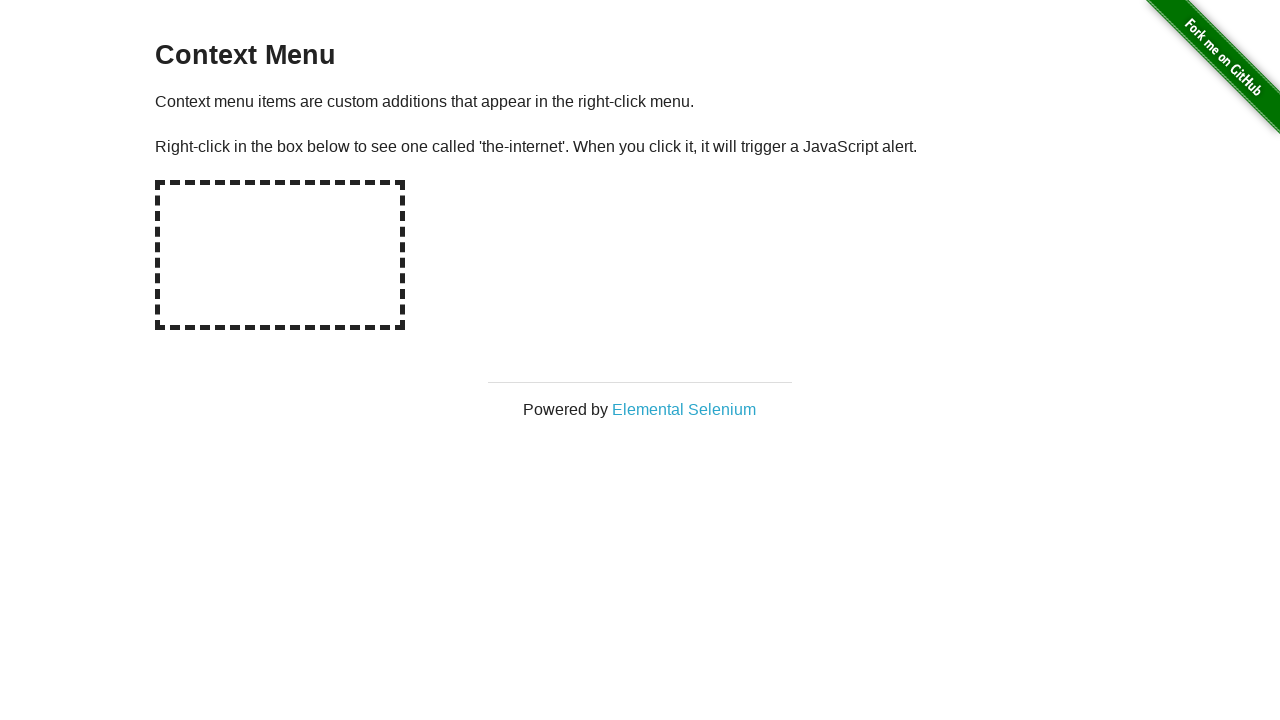

Verified first paragraph text about context menu items
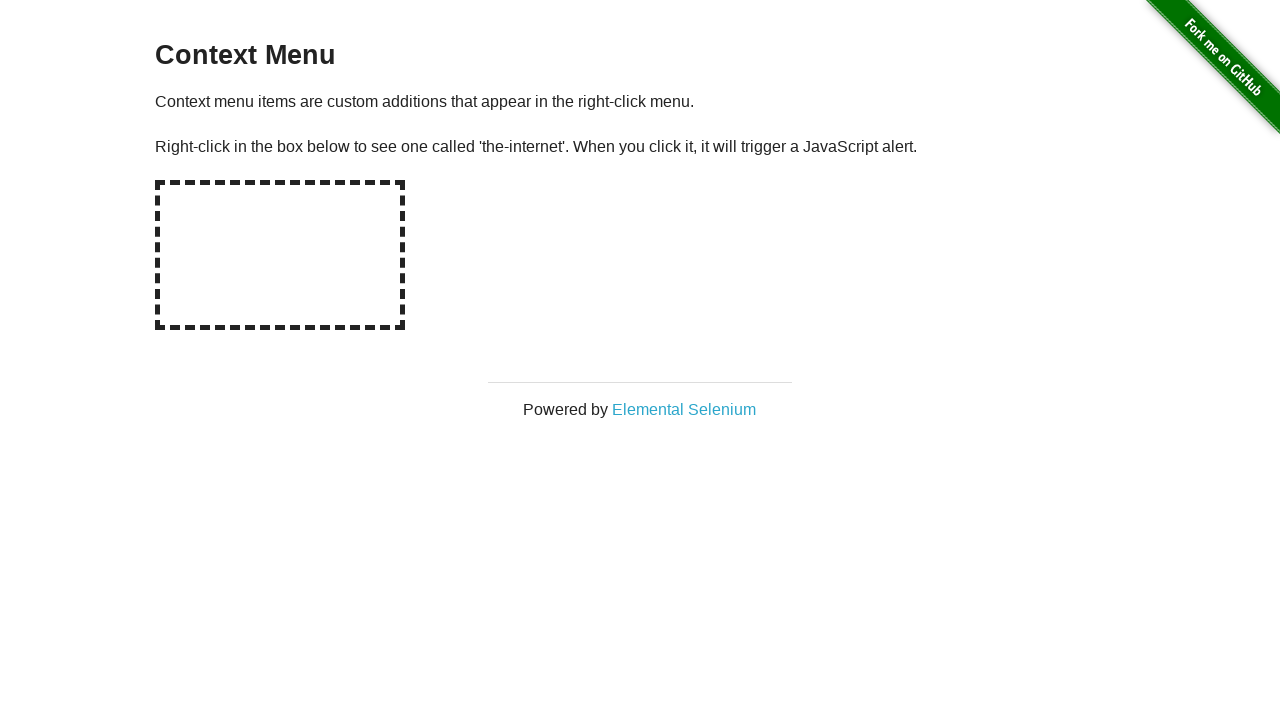

Verified second paragraph text about right-clicking in the box
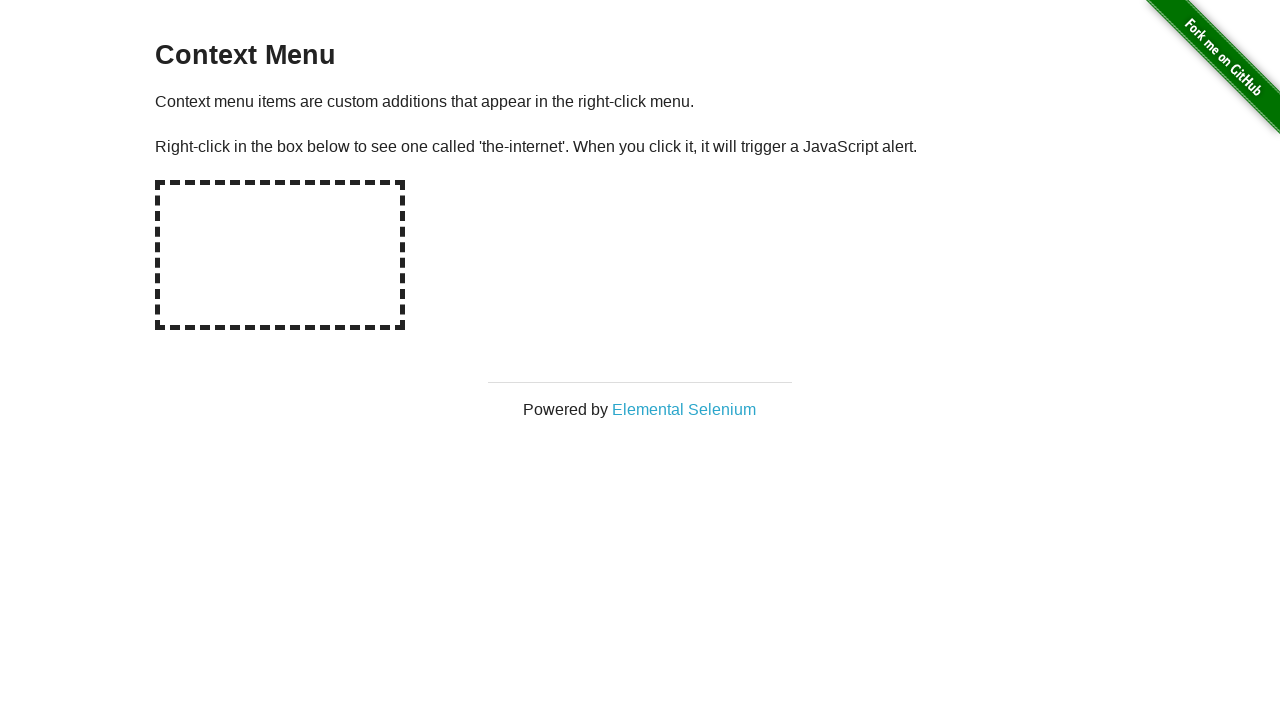

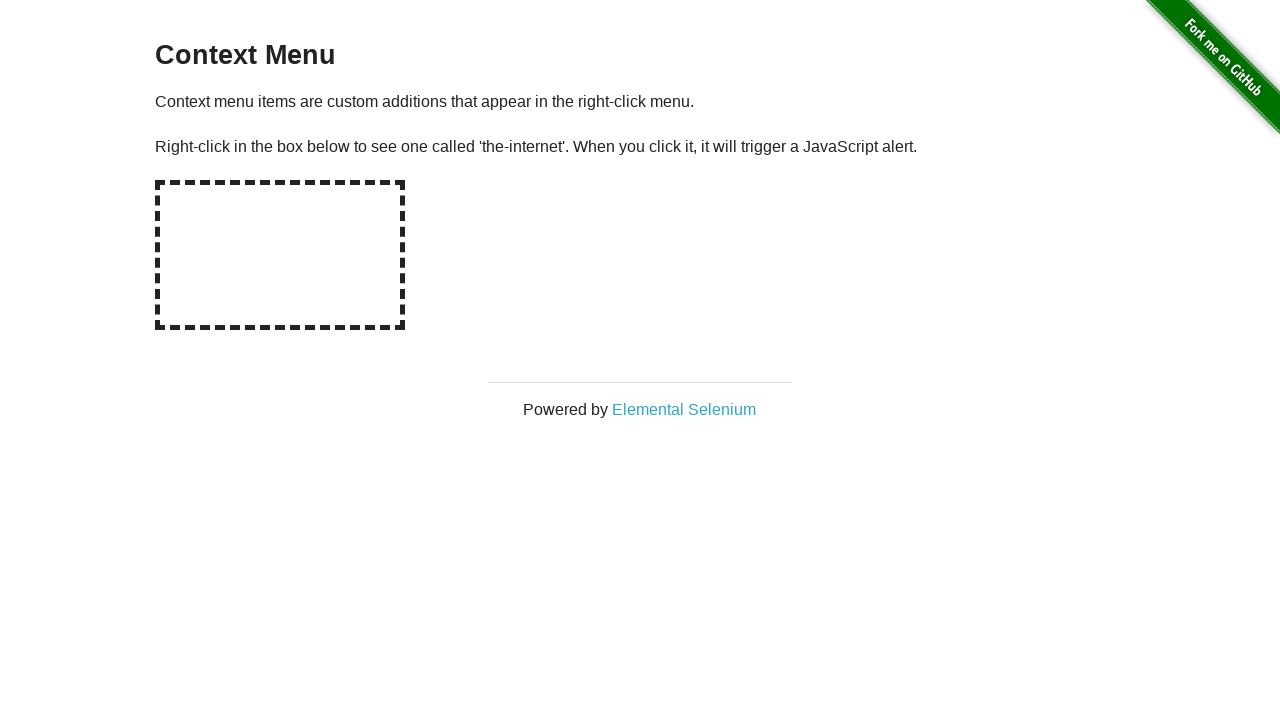